Tests waiting mechanisms by clicking a "Check this" button and then waiting for a date element to become clickable before clicking it.

Starting URL: http://omayo.blogspot.com/

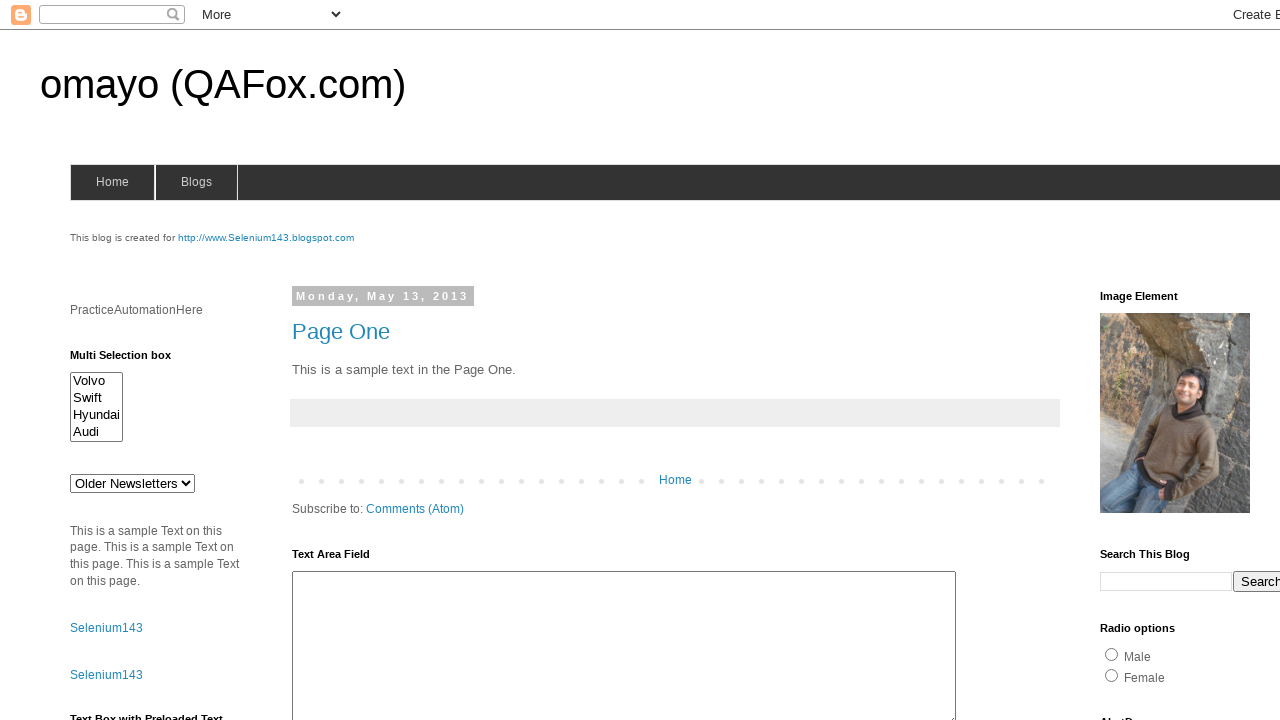

Clicked the 'Check this' button at (109, 528) on xpath=//button[normalize-space()='Check this']
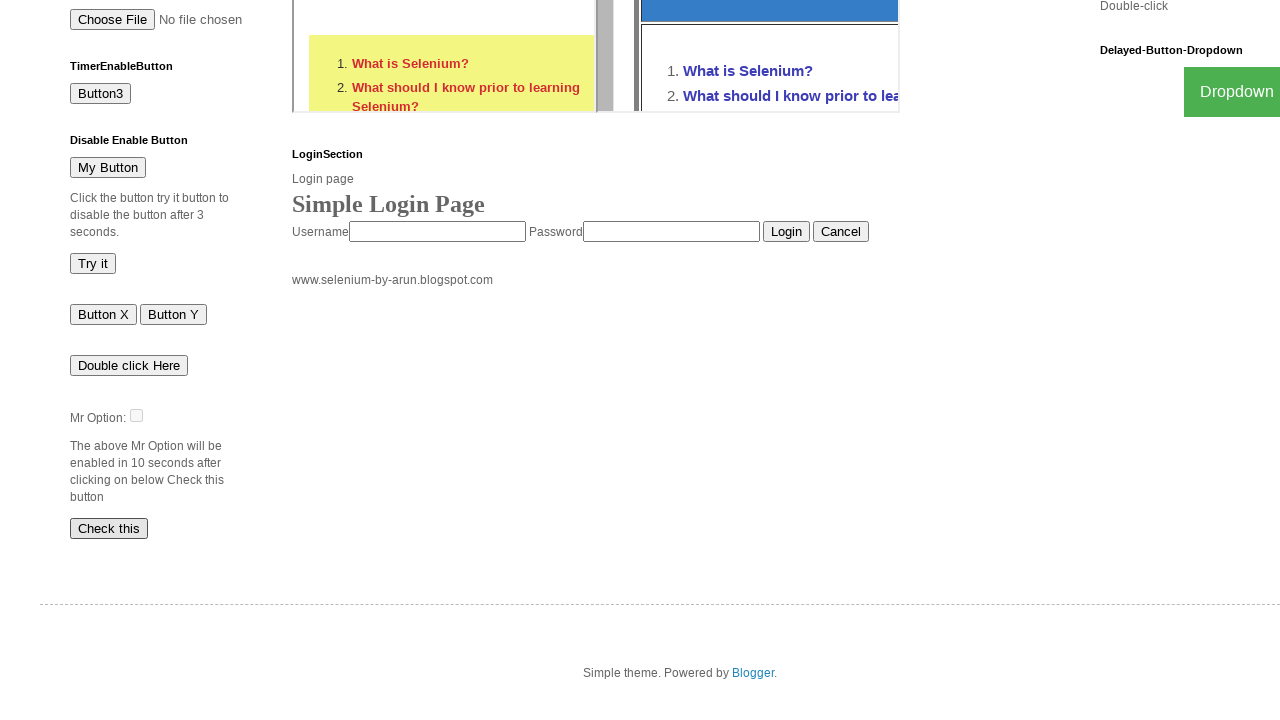

Date element became visible
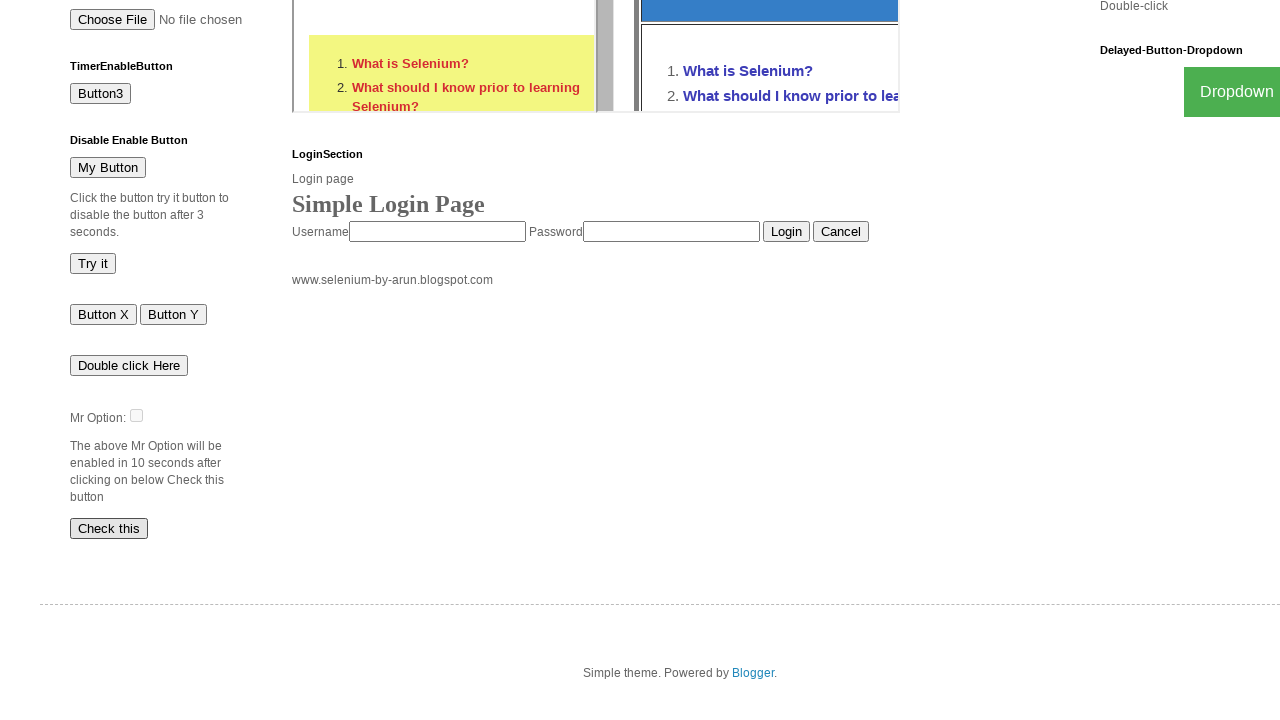

Clicked the date element at (136, 415) on #dte
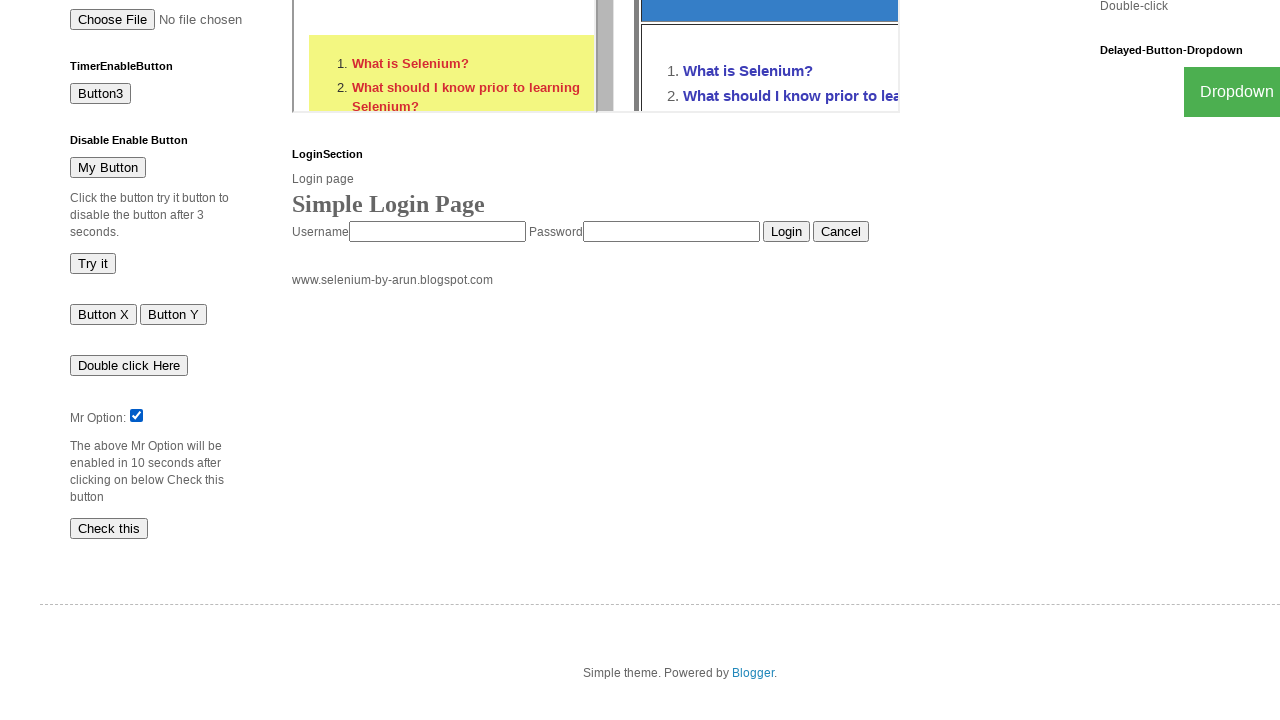

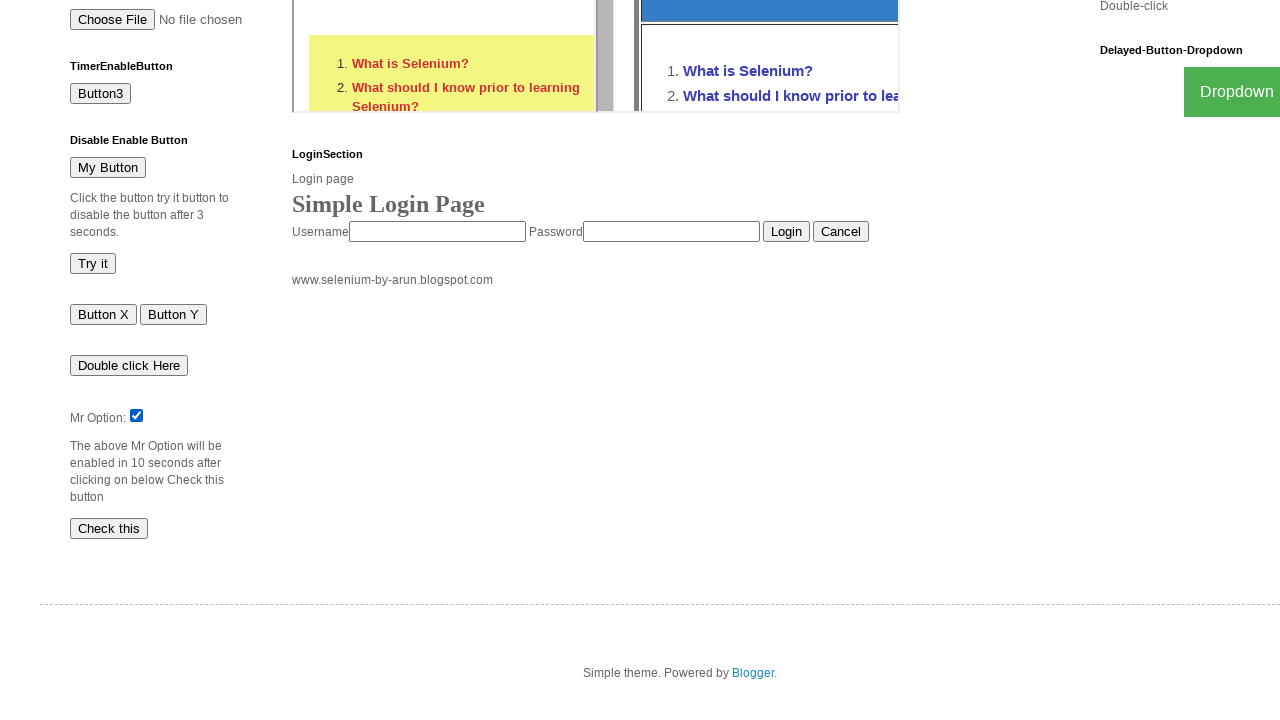